Tests a data types form submission by filling all fields except zip code, submitting the form, and verifying that the zip code field is highlighted red (error) while all other fields are highlighted green (success).

Starting URL: https://bonigarcia.dev/selenium-webdriver-java/data-types.html

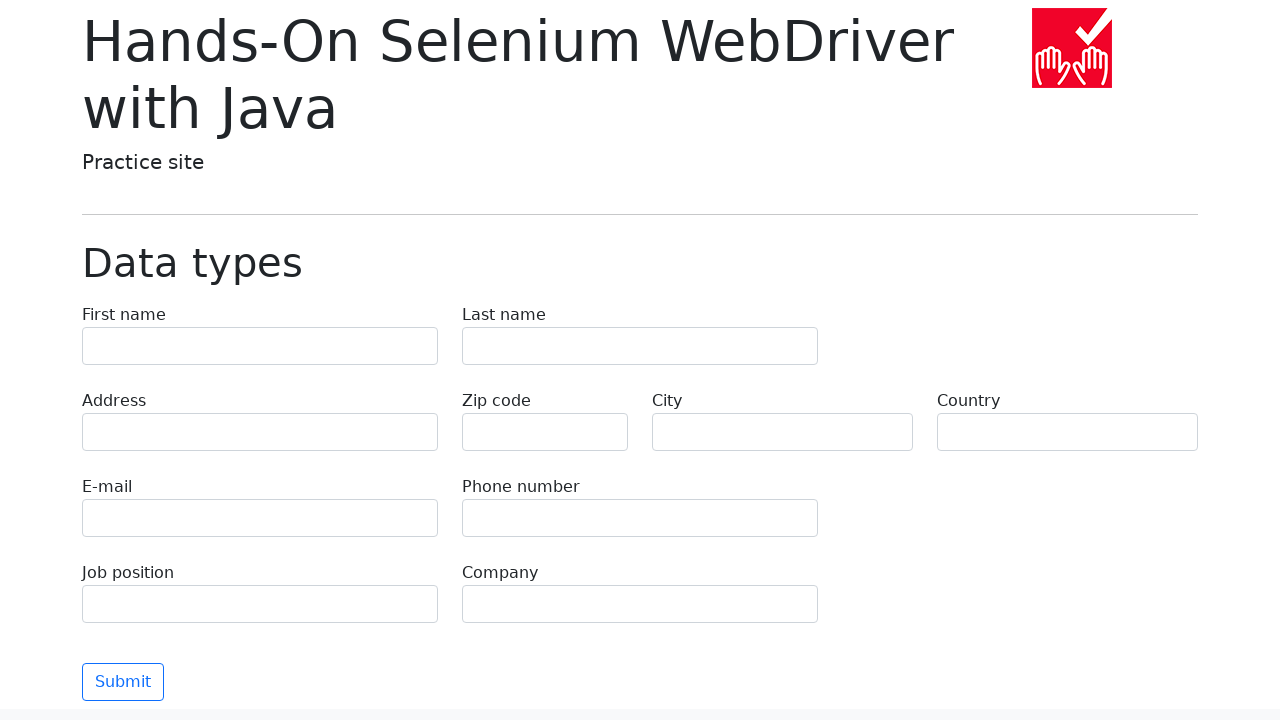

Filled first name field with 'Иван' on input[name='first-name']
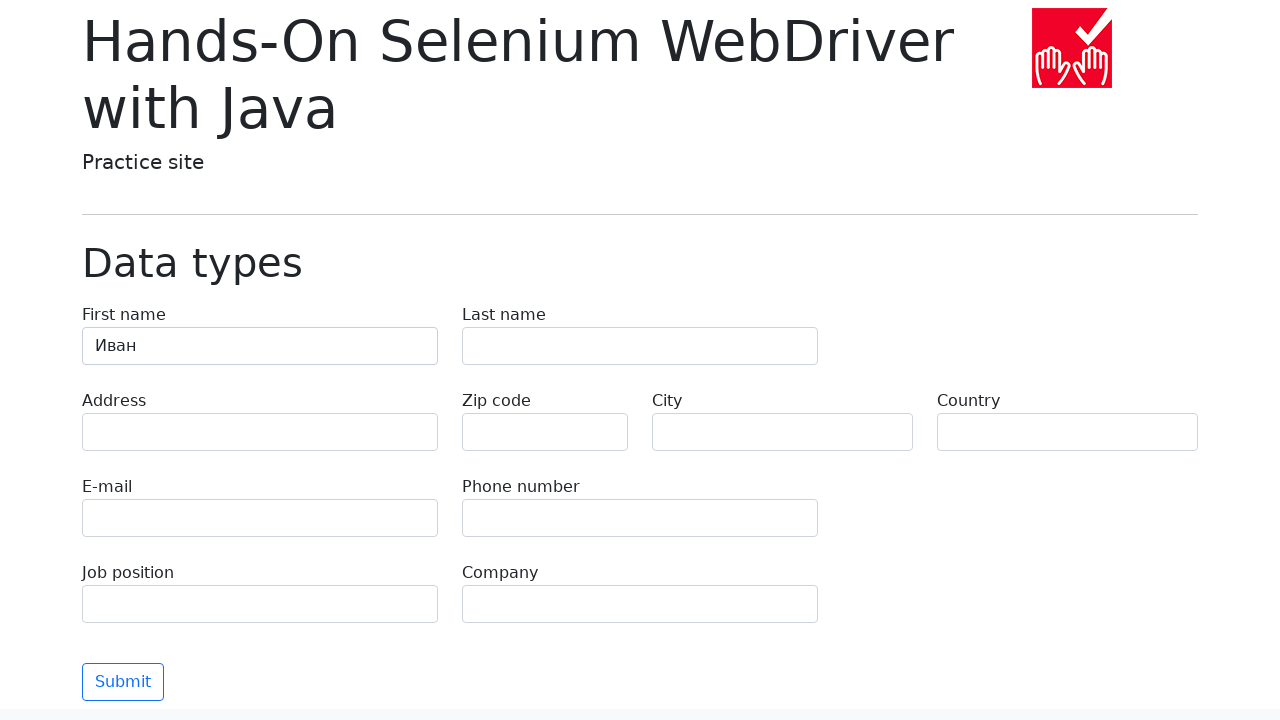

Filled last name field with 'Петров' on input[name='last-name']
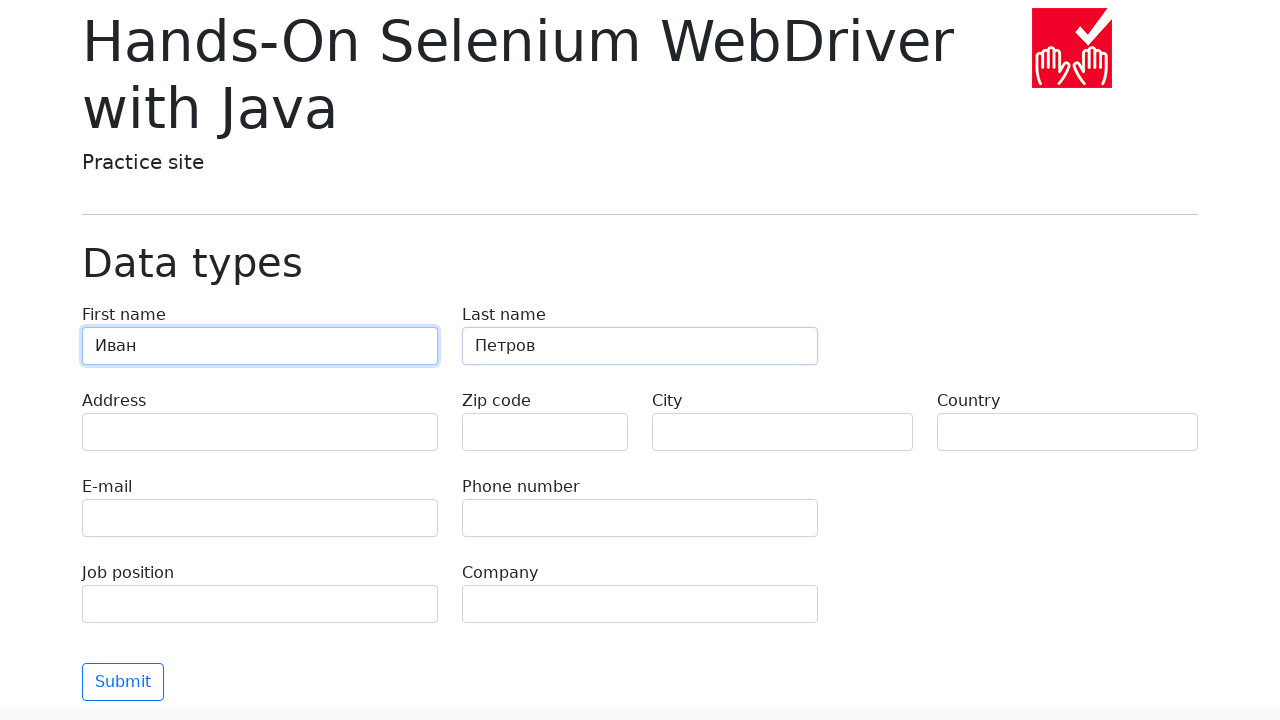

Filled address field with 'Ленина, 55-3' on input[name='address']
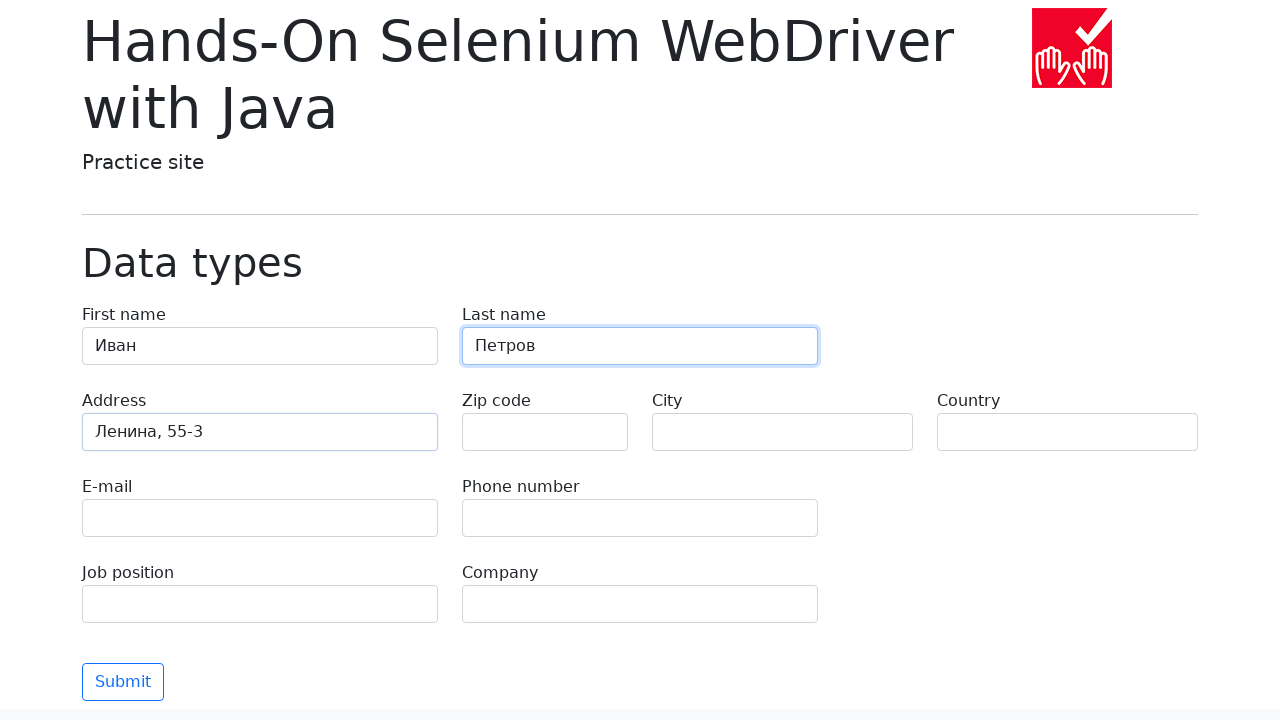

Left zip code field empty intentionally on input[name='zip-code']
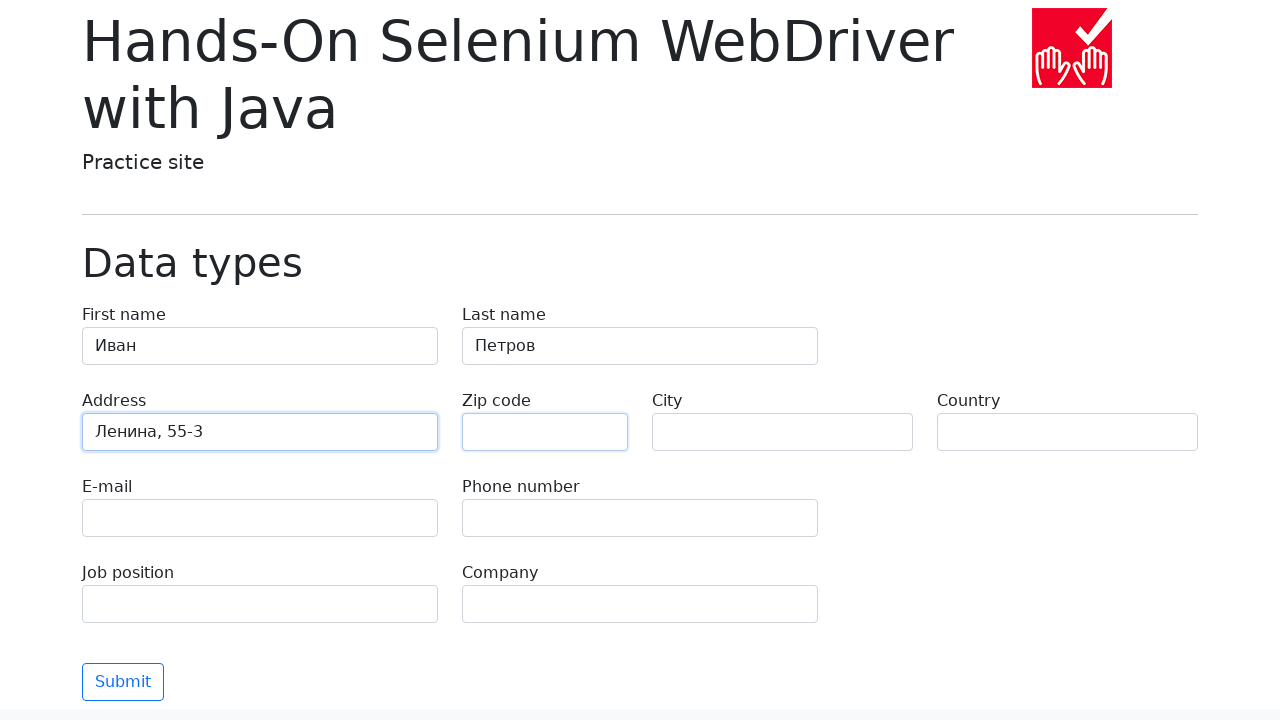

Filled city field with 'Москва' on input[name='city']
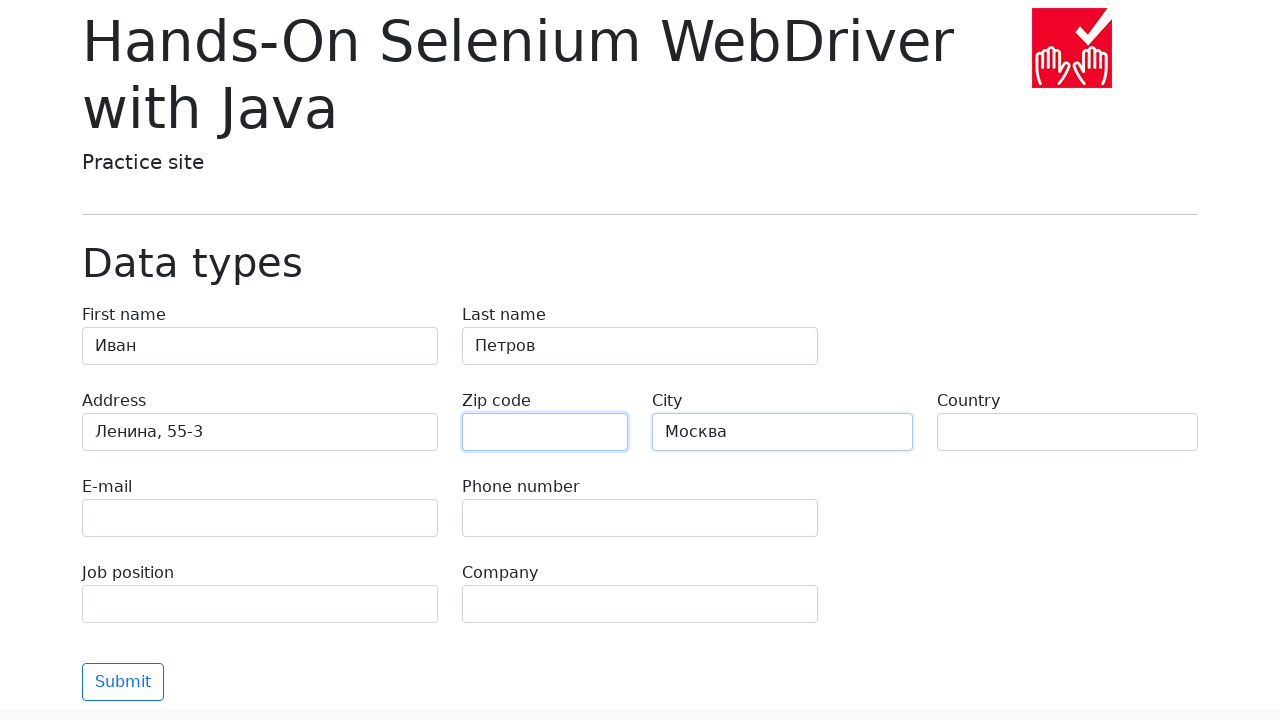

Filled country field with 'Россия' on input[name='country']
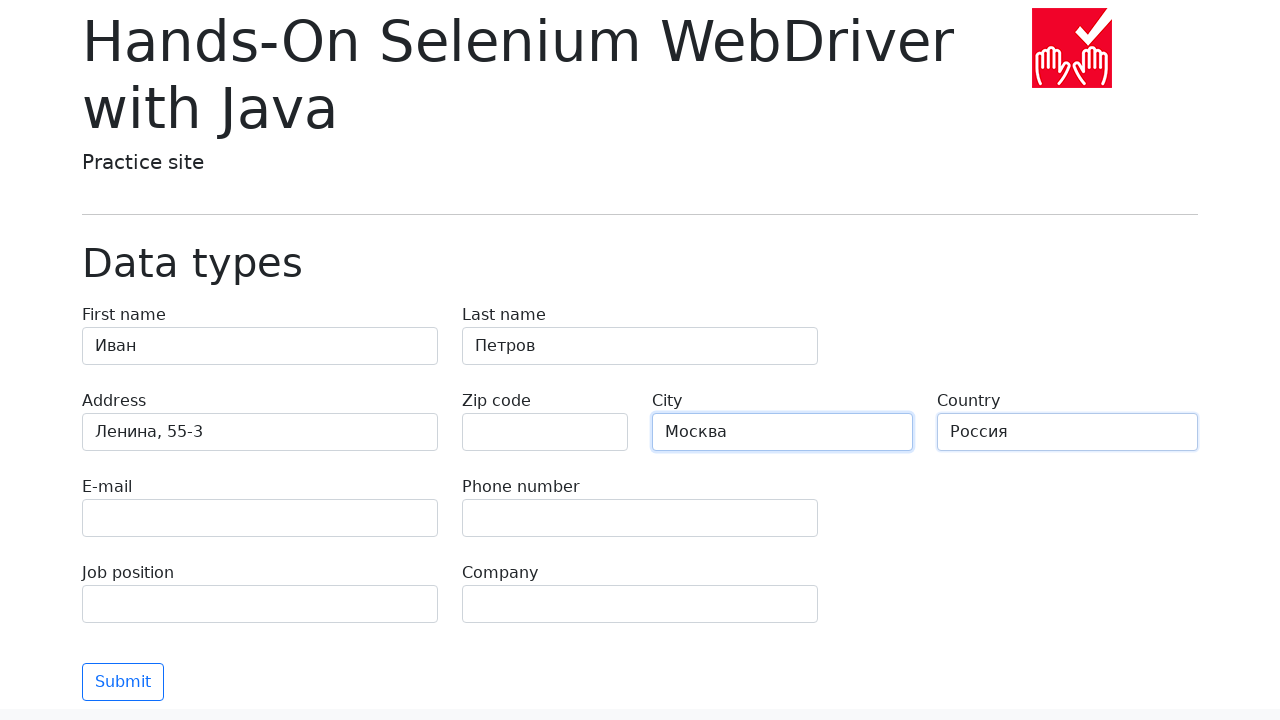

Filled email field with 'test@skypro.com' on input[name='e-mail']
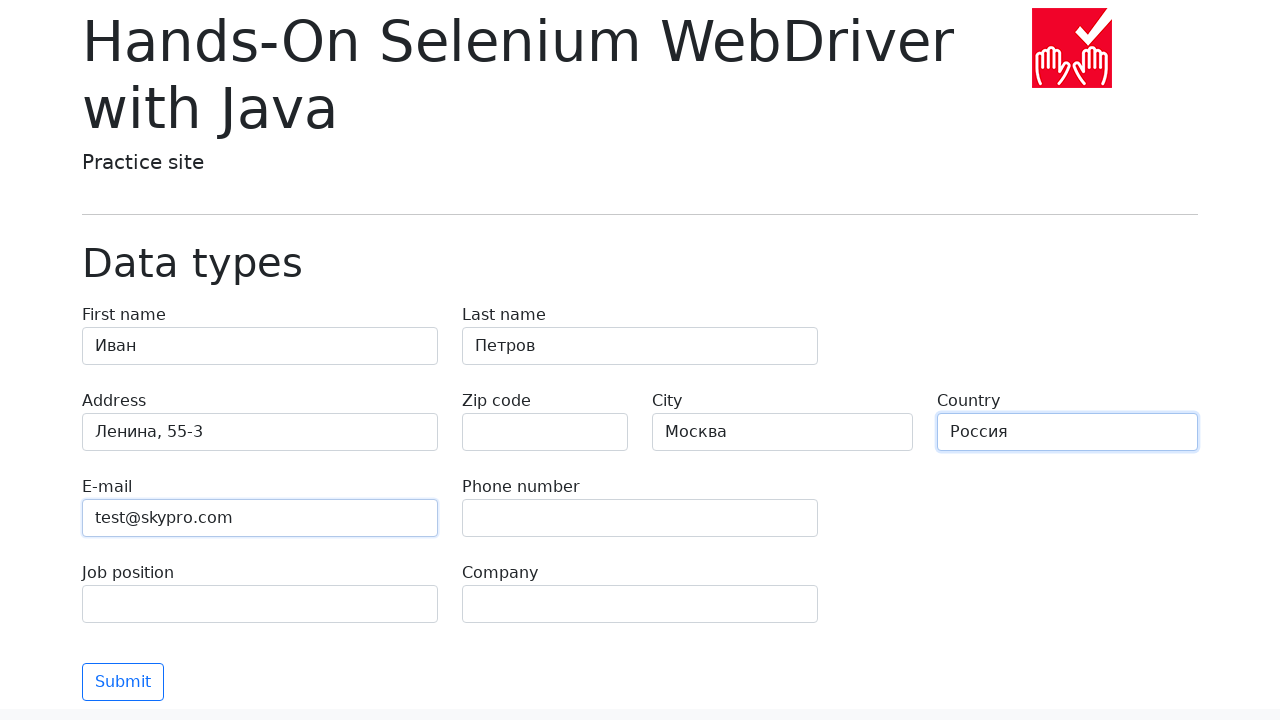

Filled phone field with '+7985899998787' on input[name='phone']
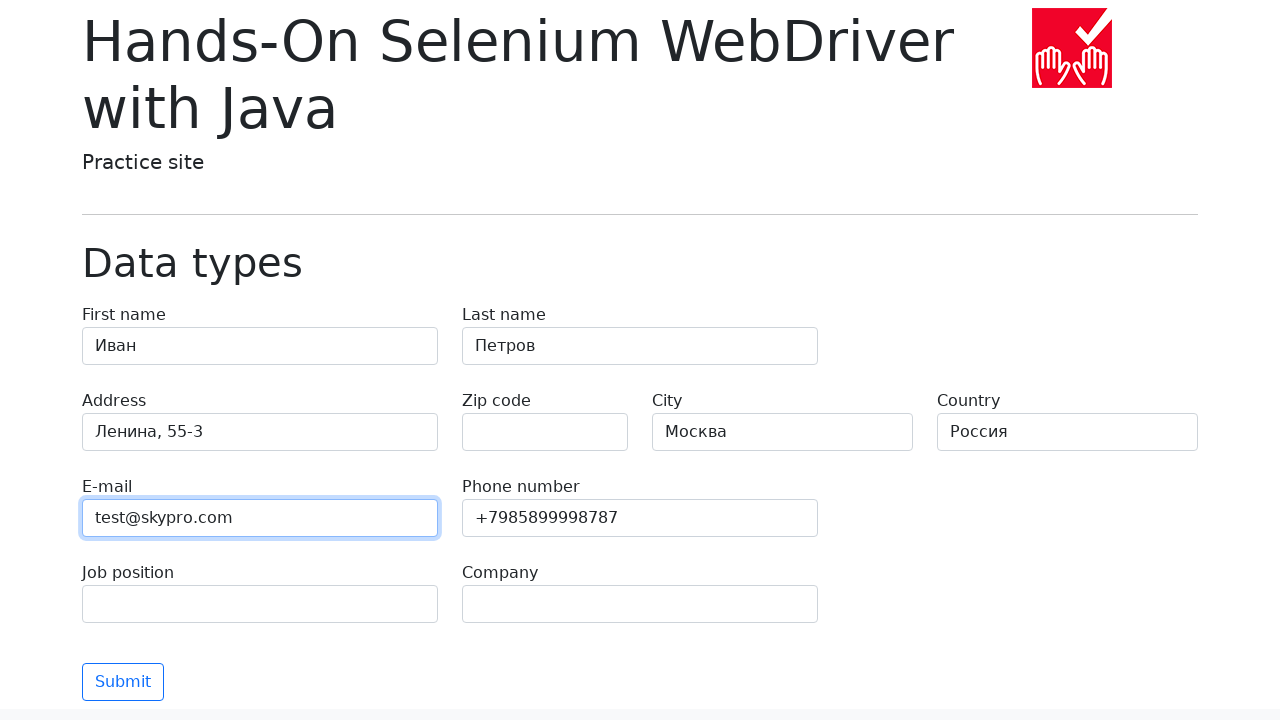

Filled job position field with 'QA' on input[name='job-position']
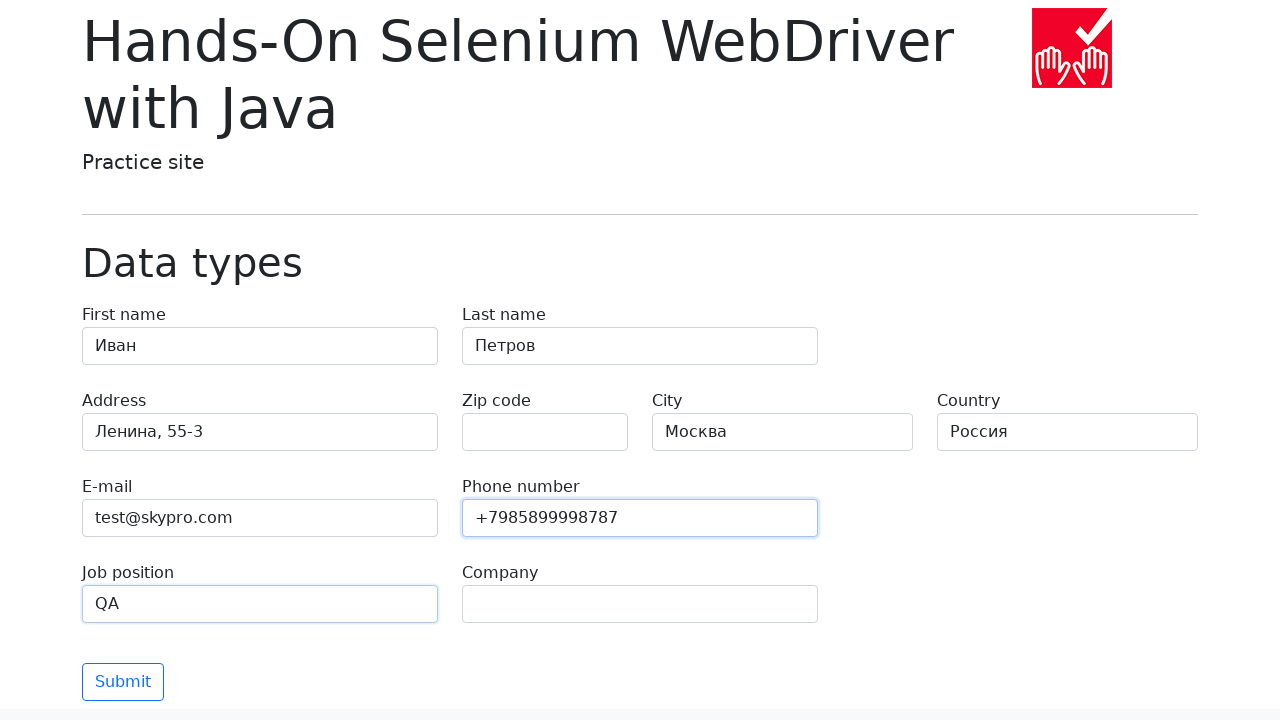

Filled company field with 'SkyPro' on input[name='company']
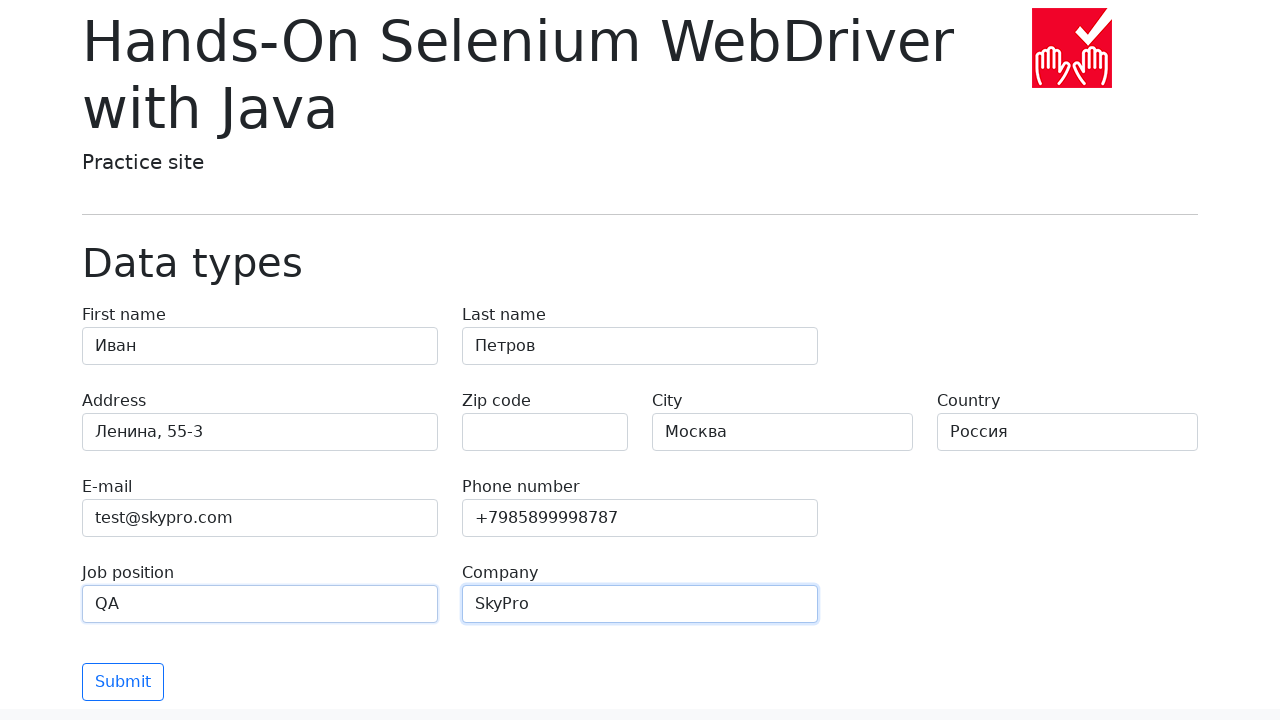

Clicked submit button to submit the form at (123, 682) on button[type='submit']
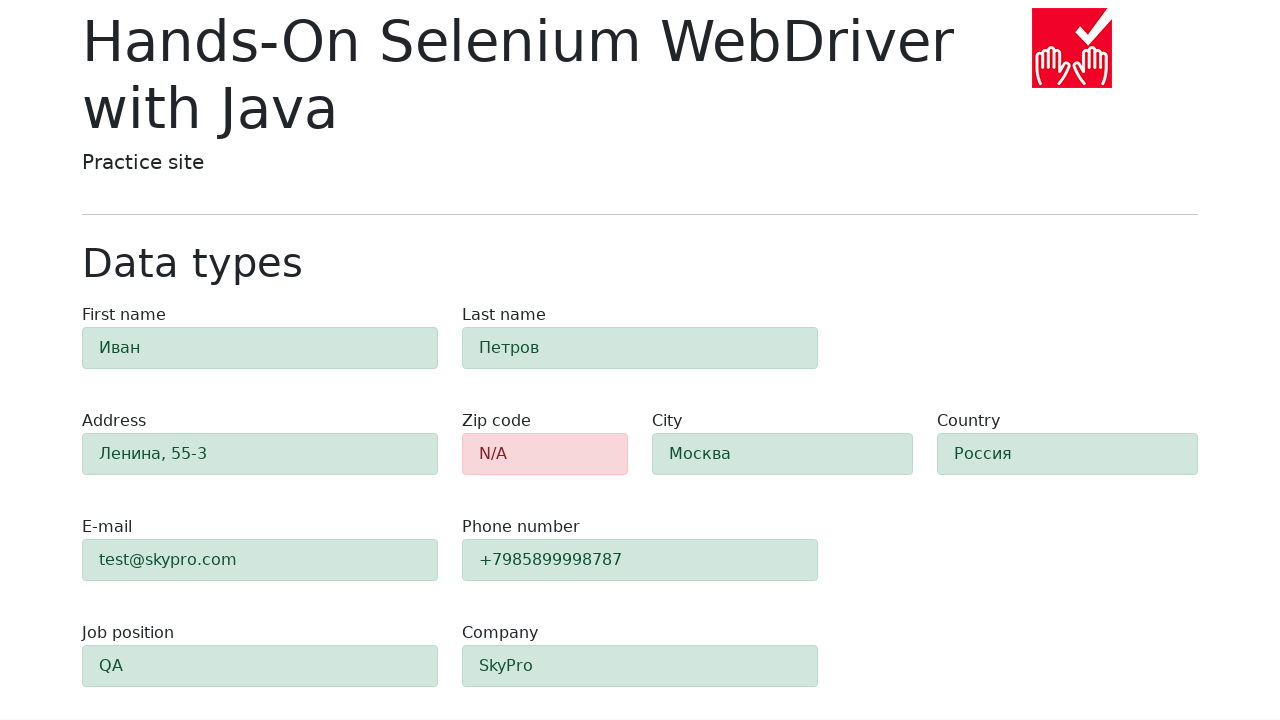

Form validation feedback appeared (alert-danger visible)
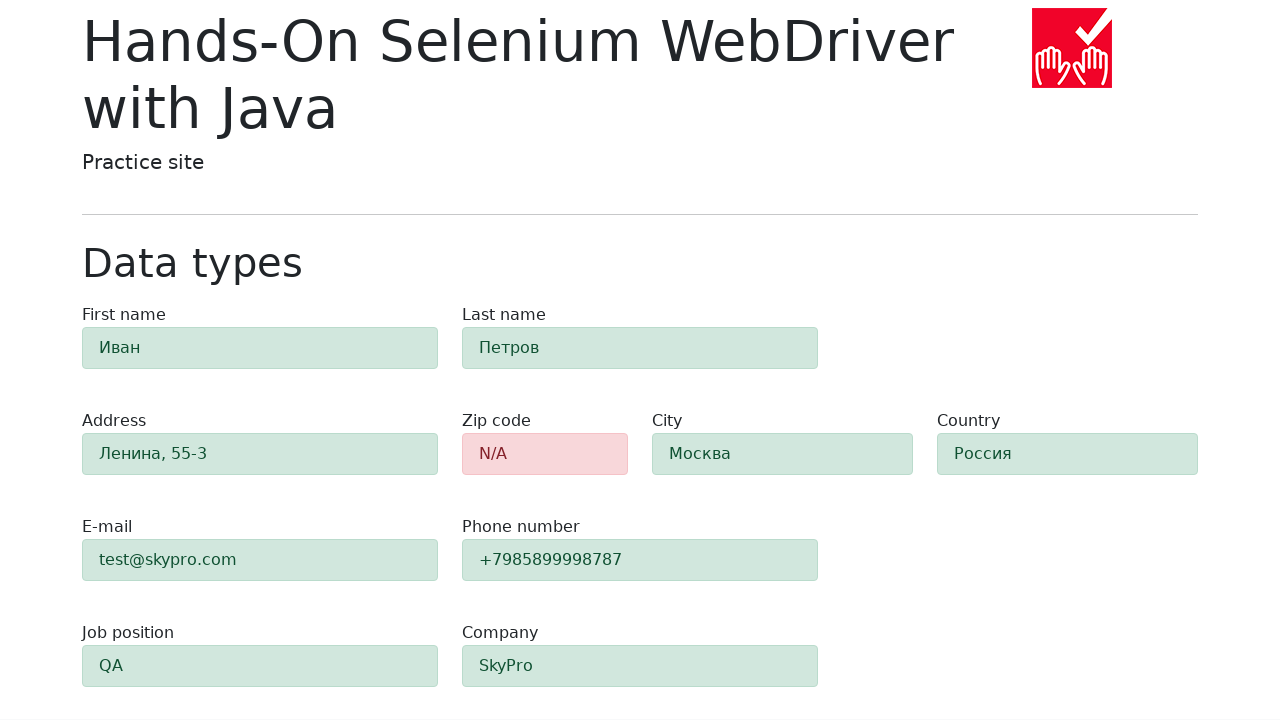

Zip code field is visible and ready for verification
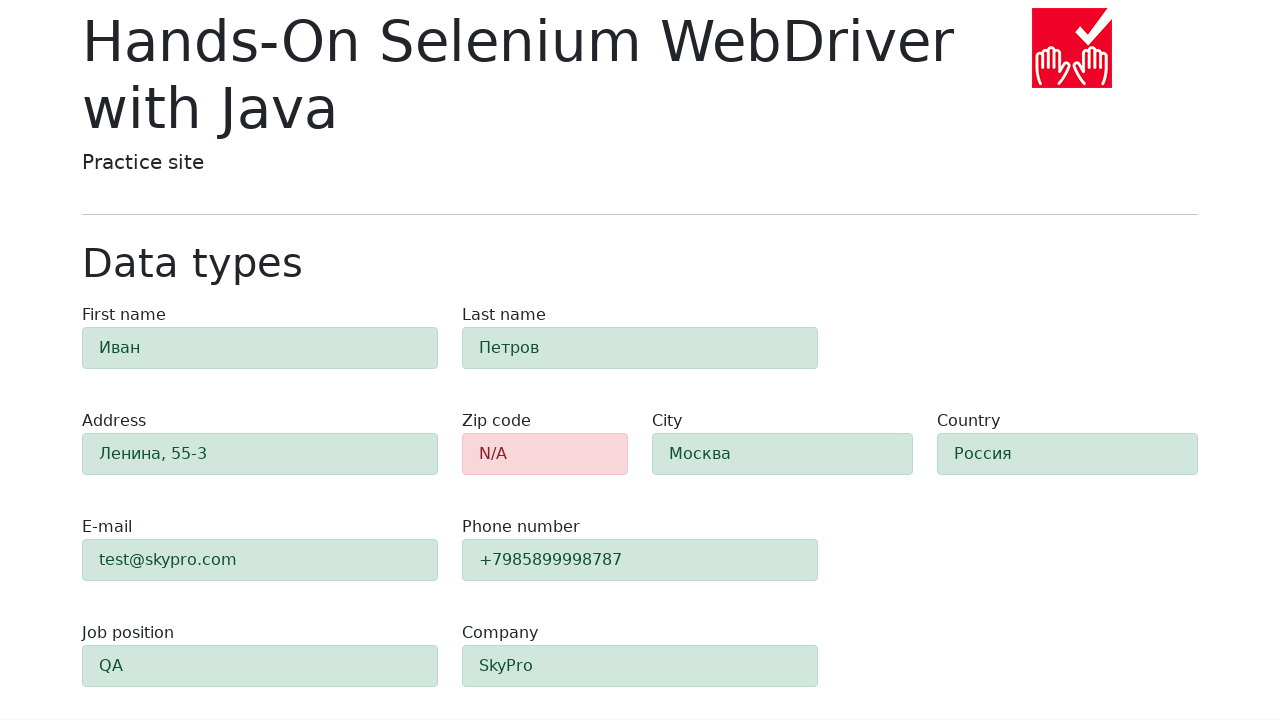

Verified first name field is highlighted green (success)
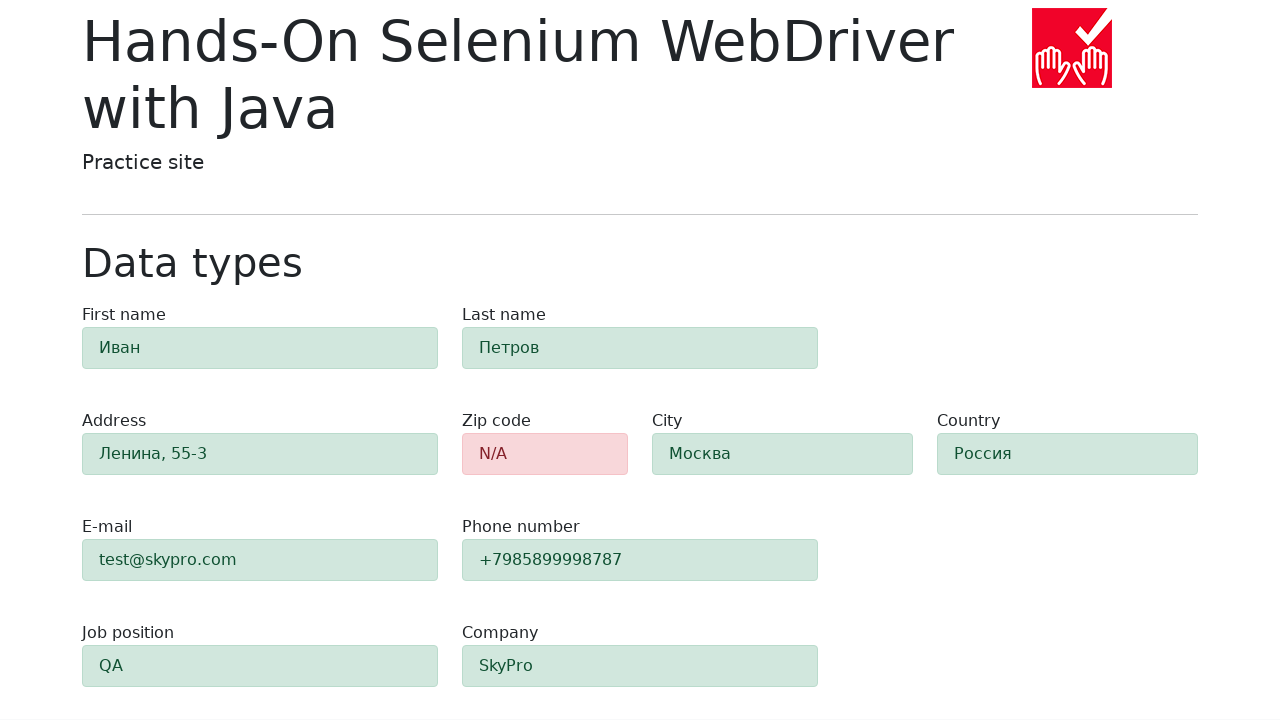

Verified last name field is highlighted green (success)
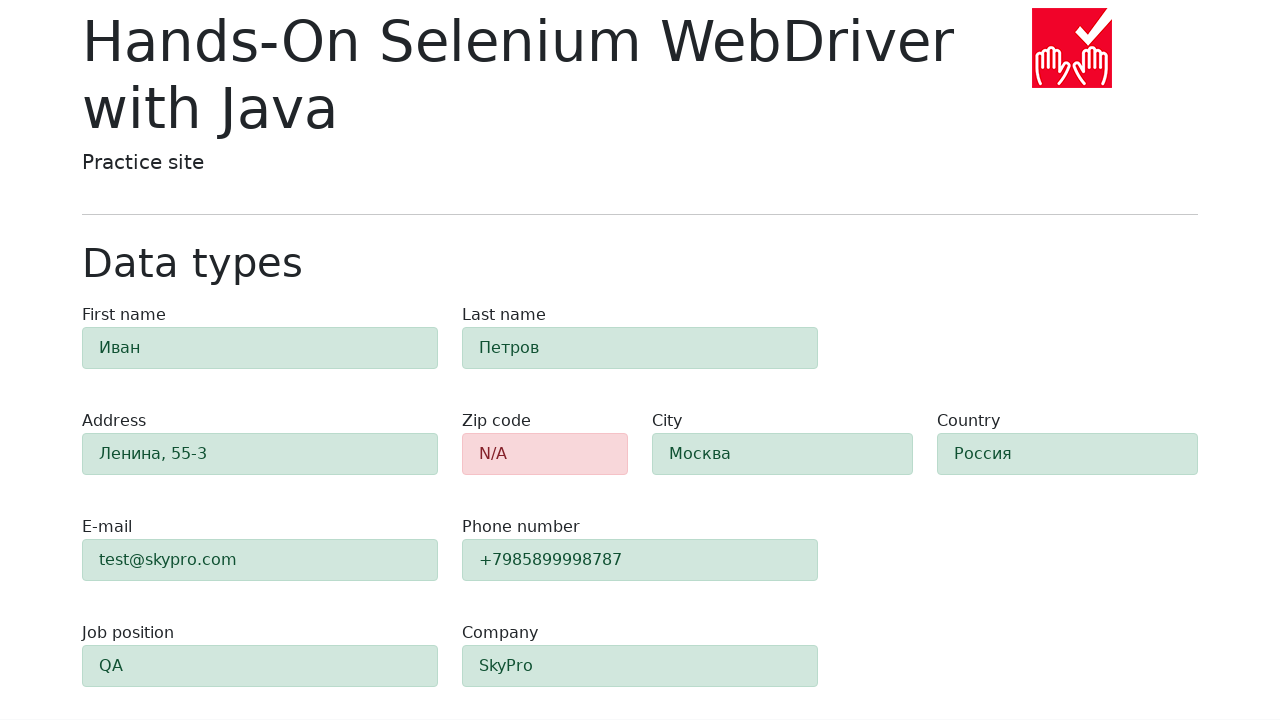

Verified address field is highlighted green (success)
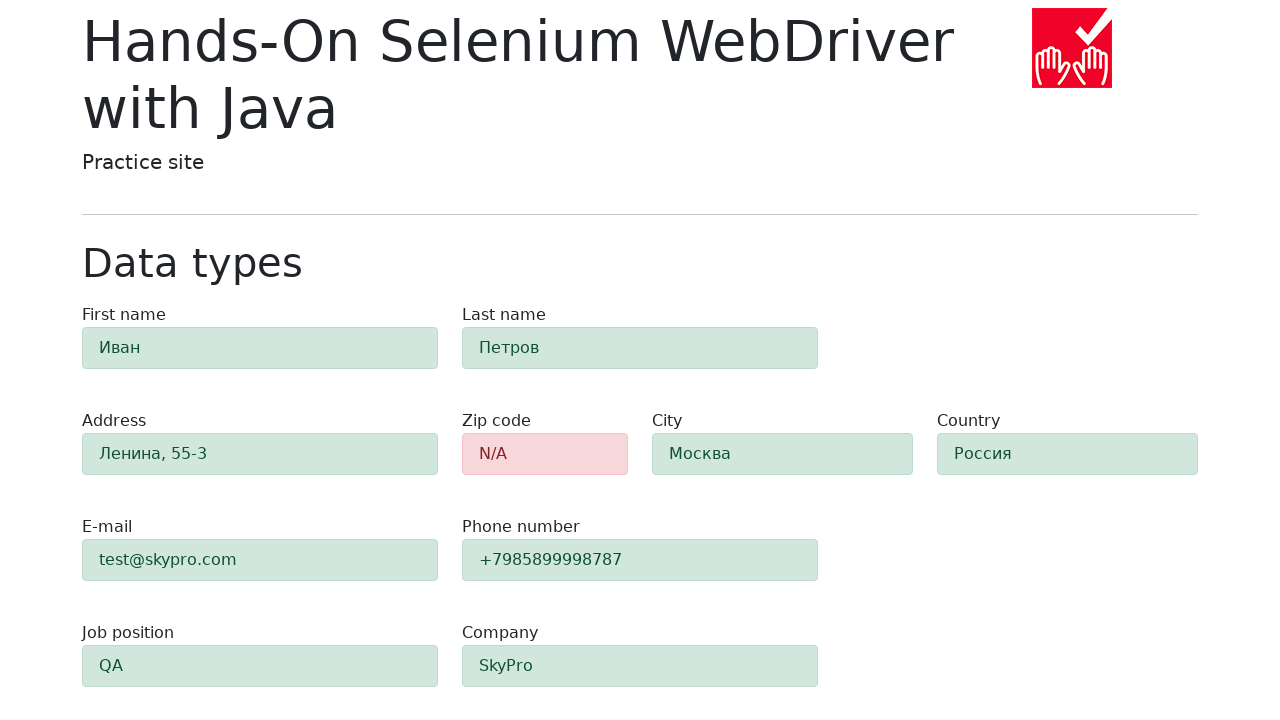

Verified city field is highlighted green (success)
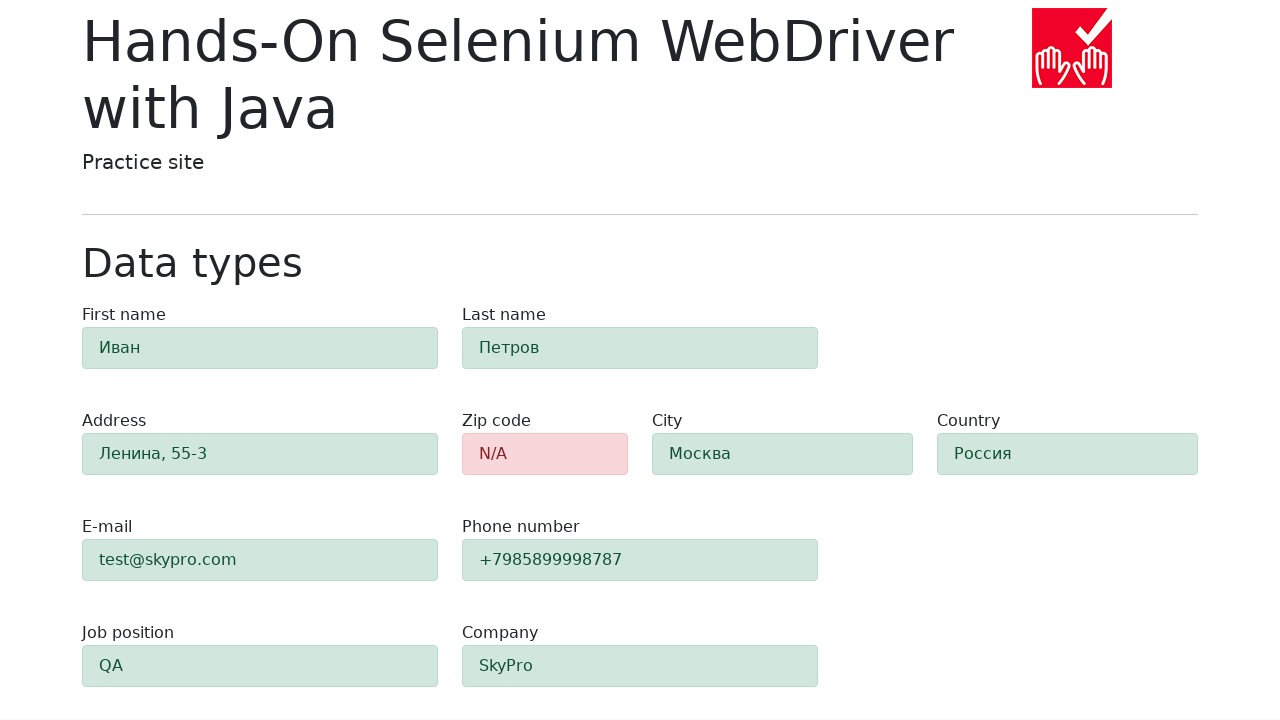

Verified country field is highlighted green (success)
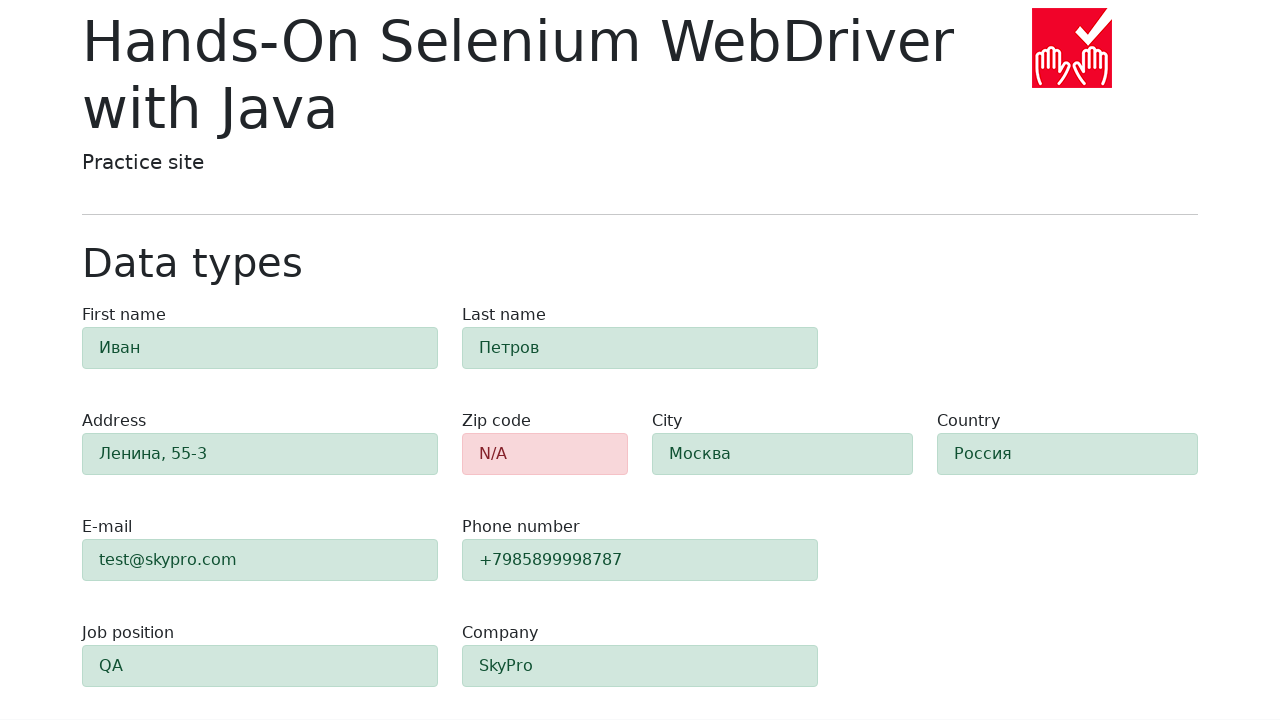

Verified email field is highlighted green (success)
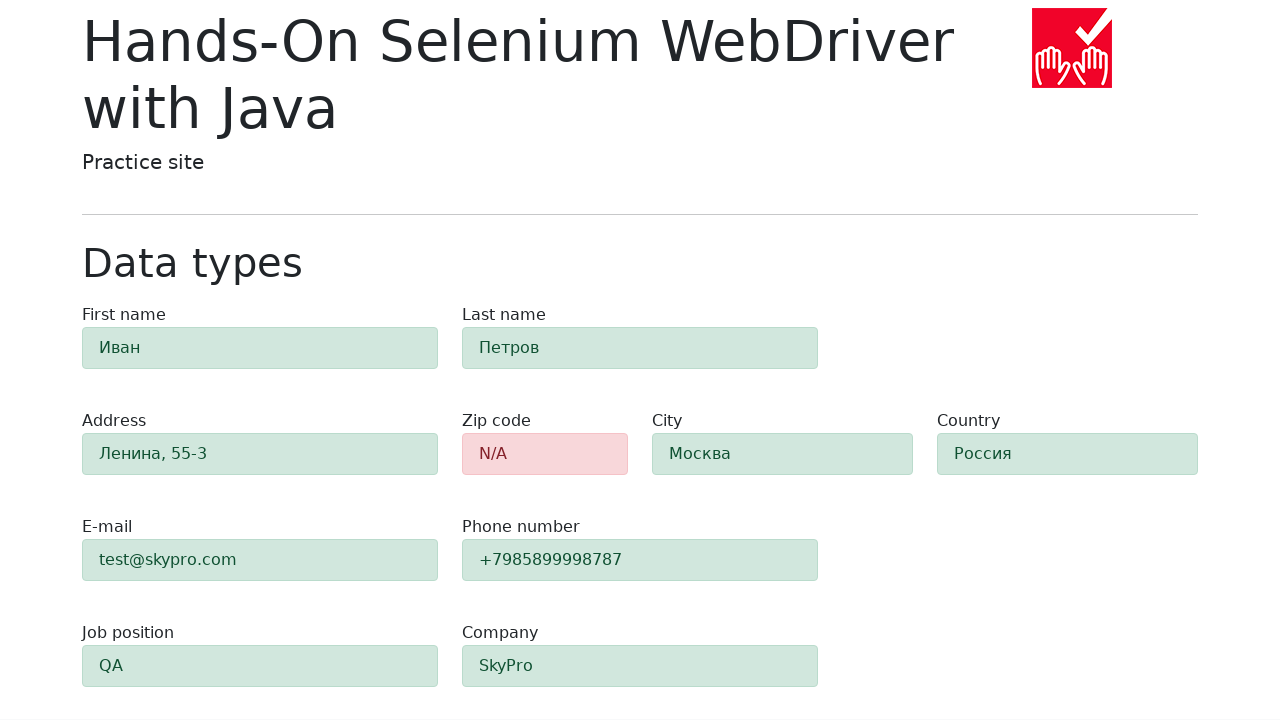

Verified phone field is highlighted green (success)
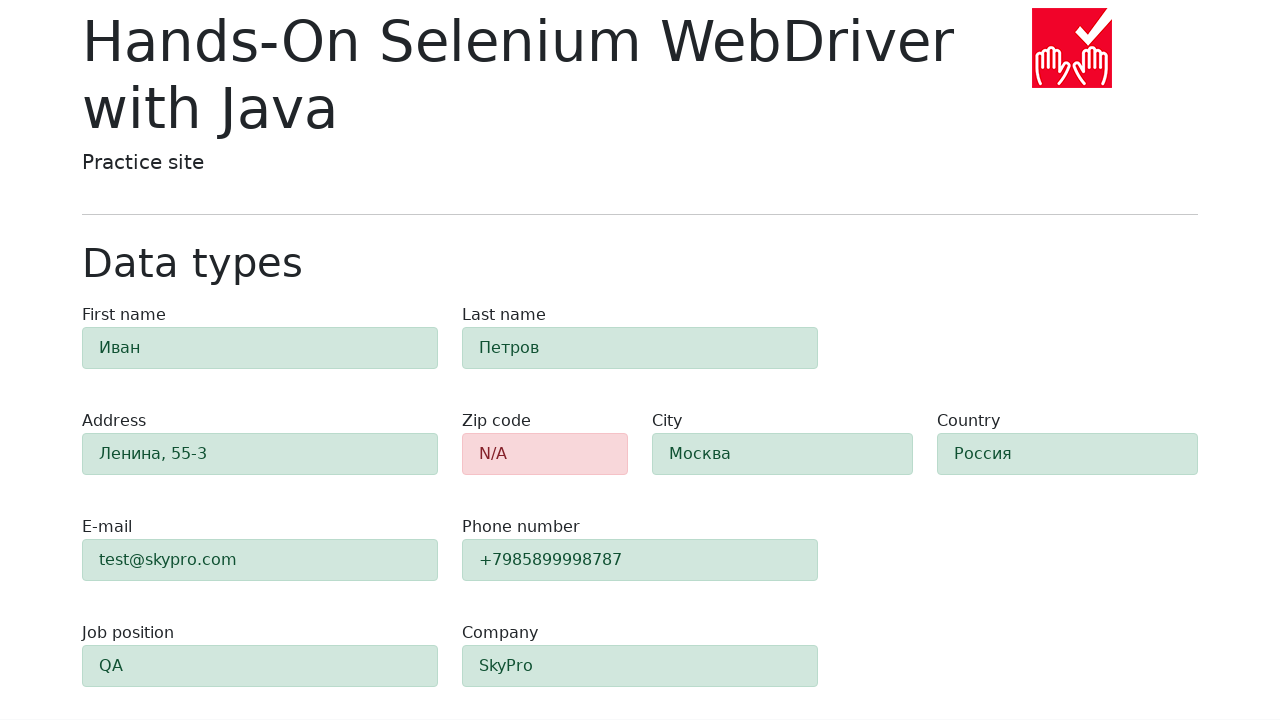

Verified job position field is highlighted green (success)
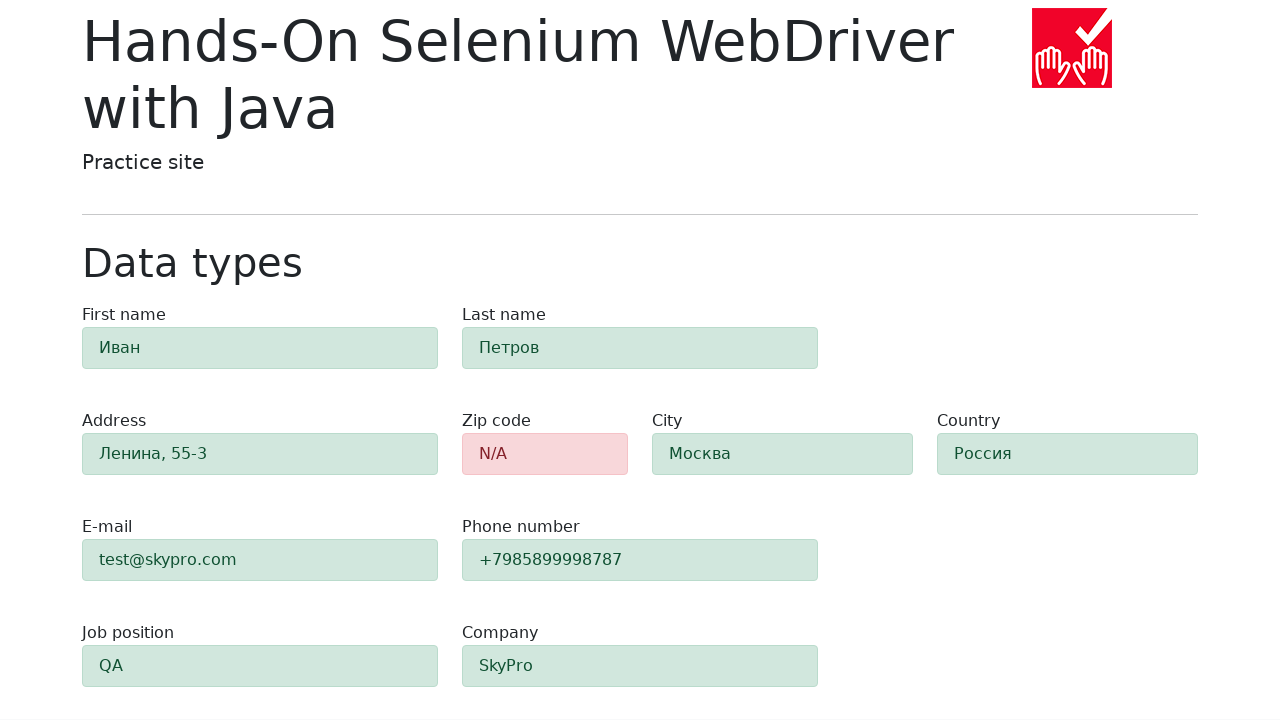

Verified company field is highlighted green (success)
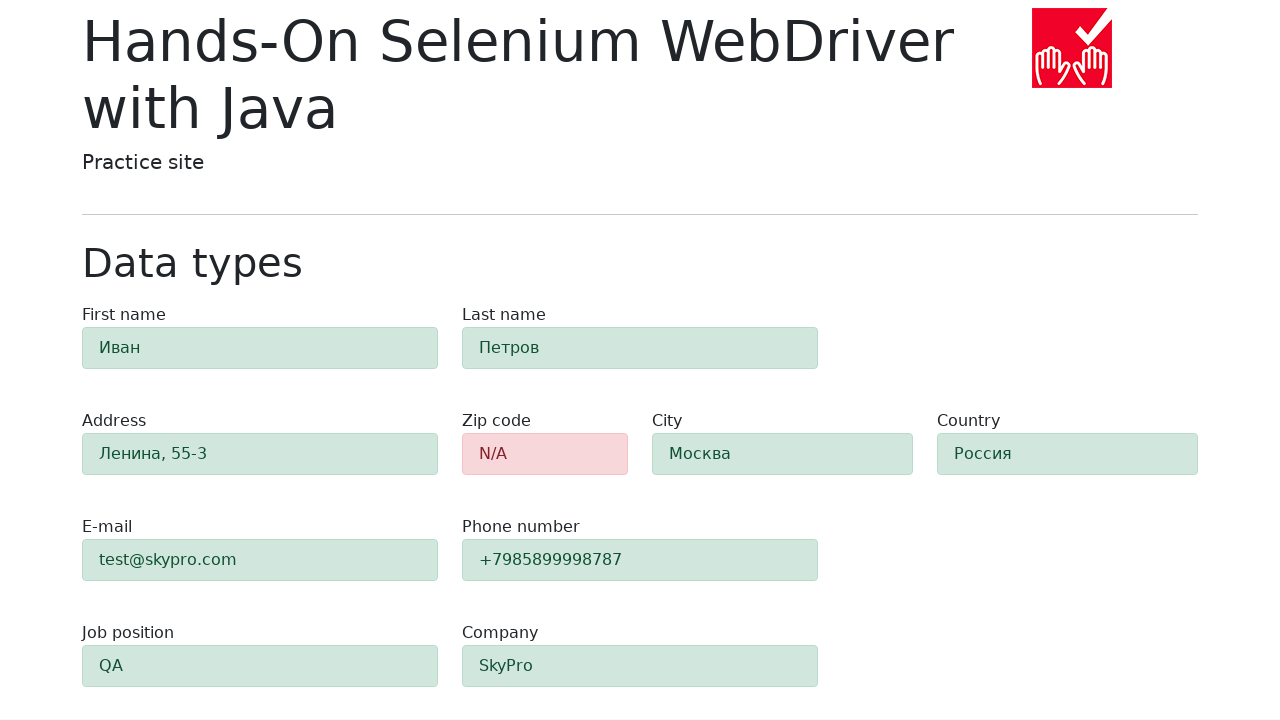

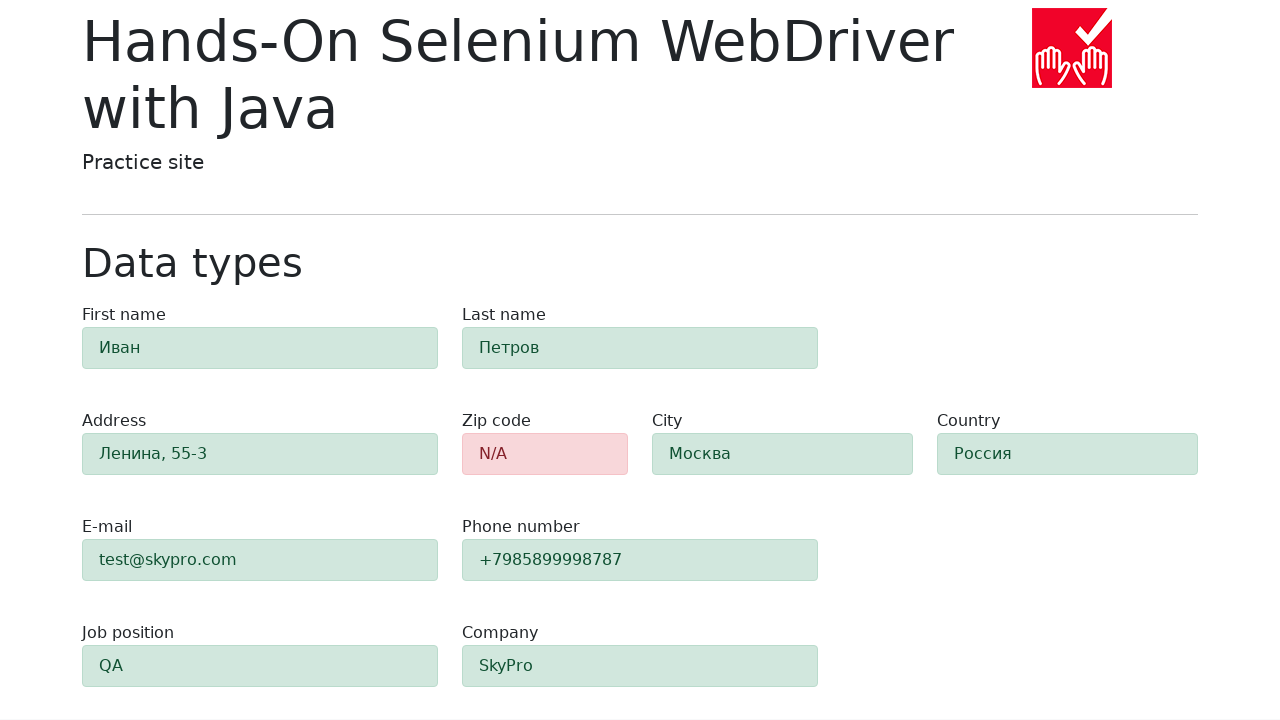